Tests adding a product to the cart by clicking the add to cart button and verifying a success message appears

Starting URL: https://vals-natural-journey.de/product/la-recette-pour-des-cheveux-longs/

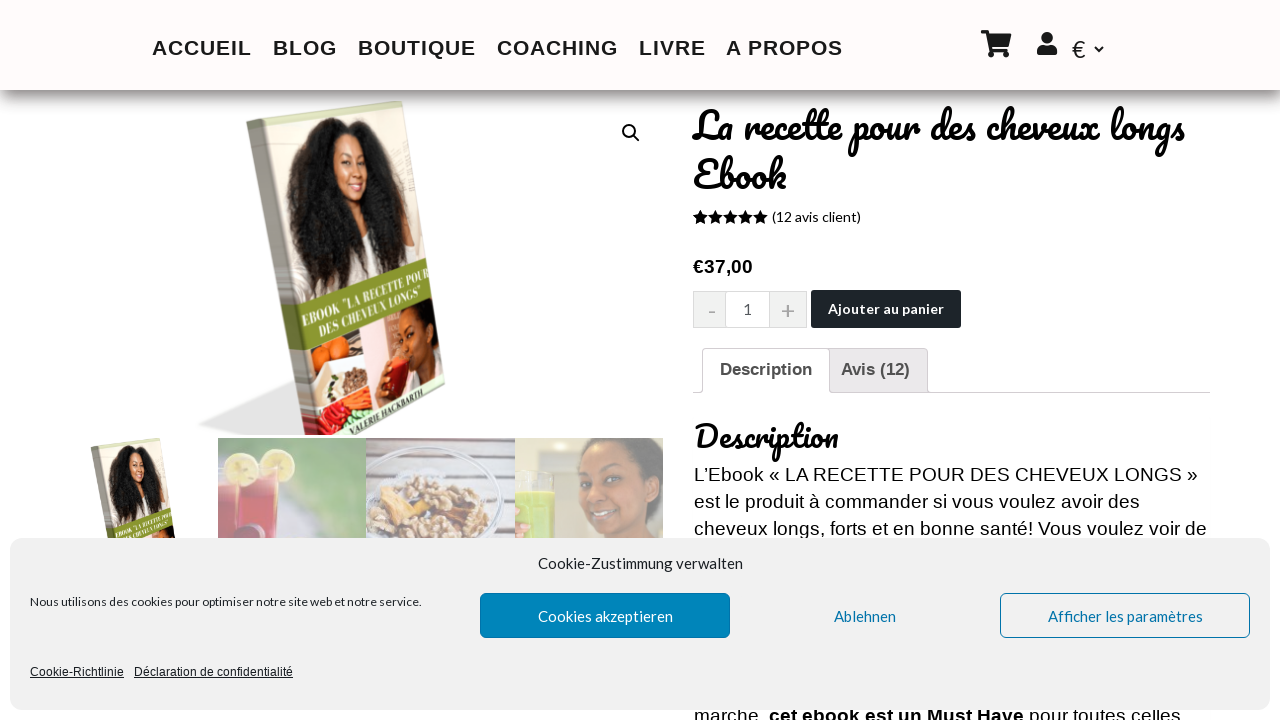

Add to cart button loaded
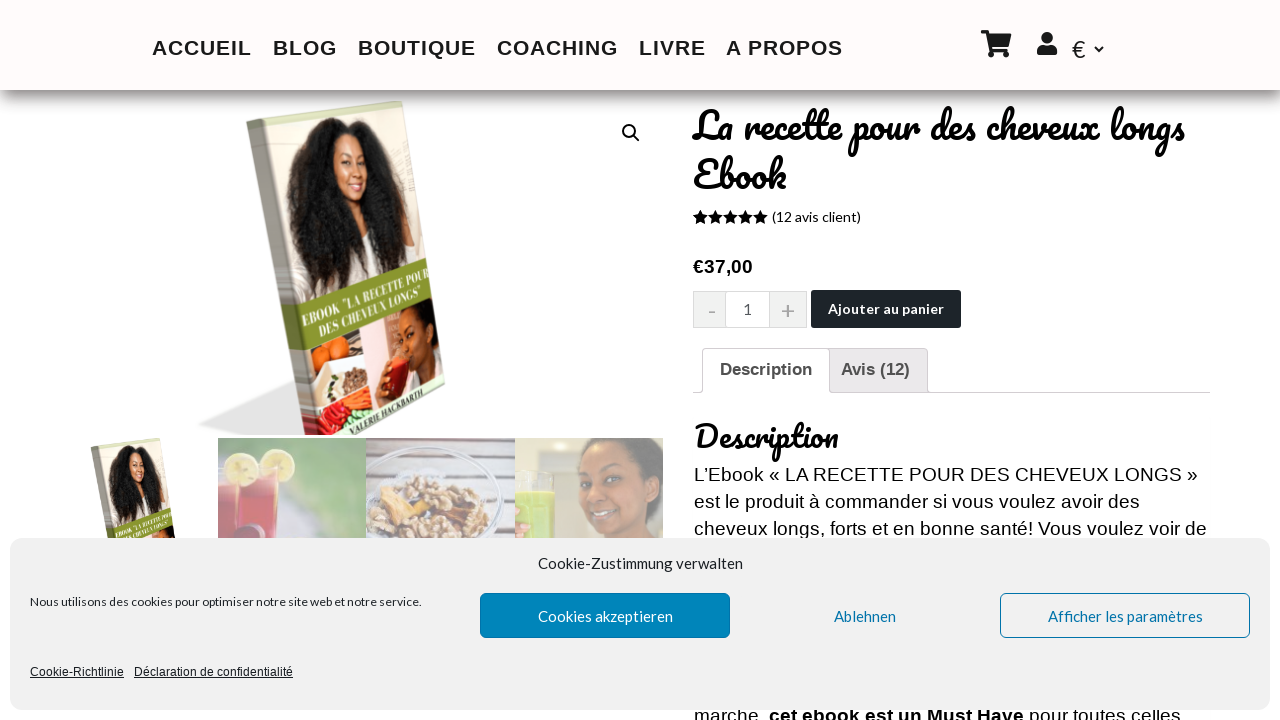

Clicked add to cart button at (886, 309) on .single_add_to_cart_button
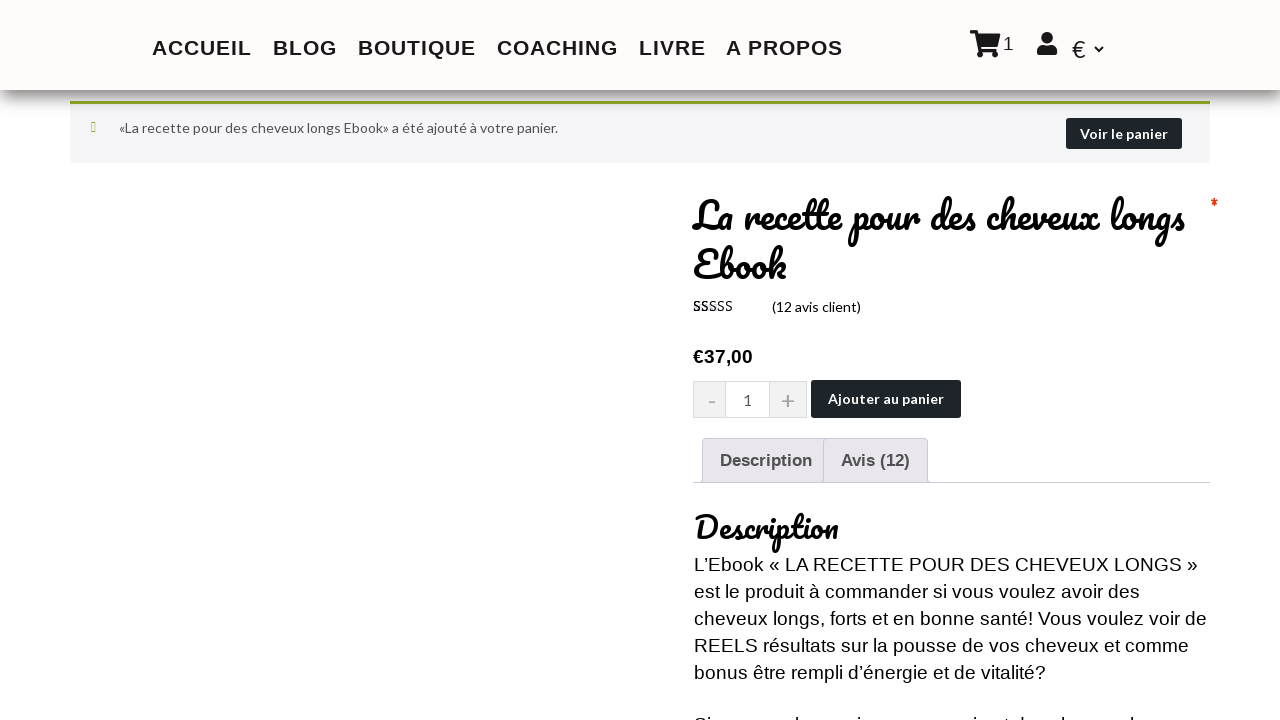

Product successfully added to cart - success message appeared
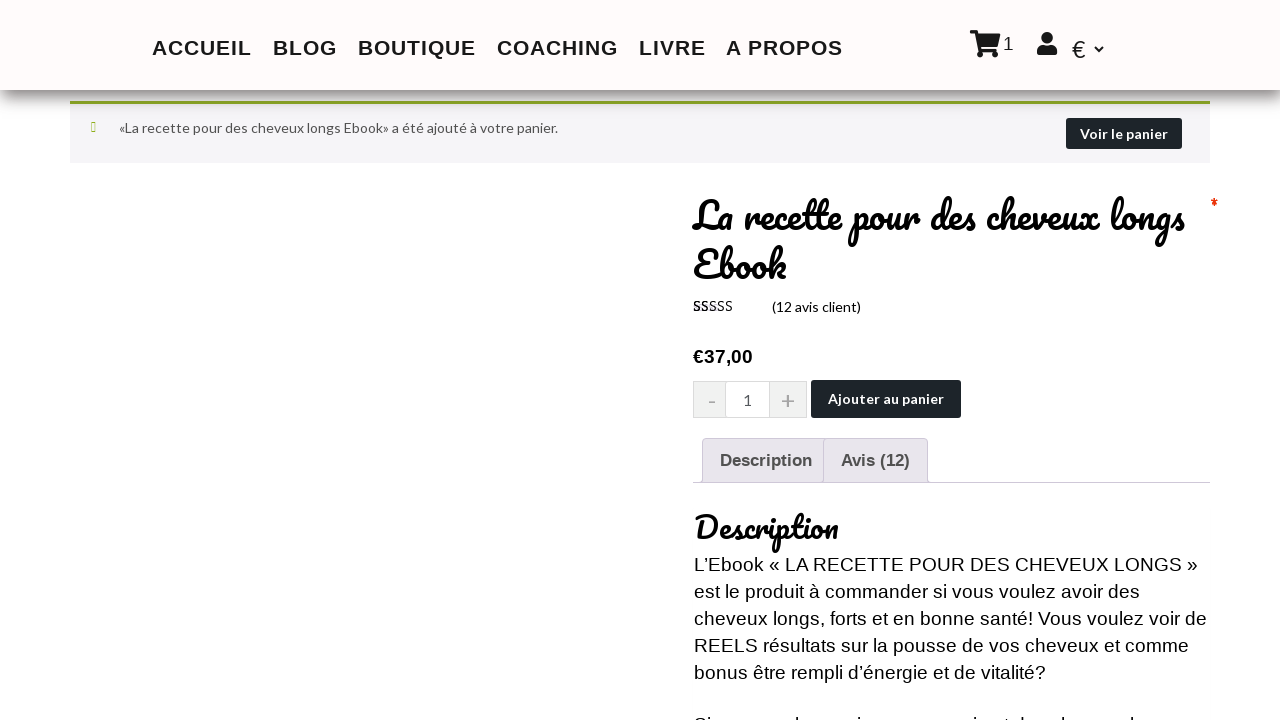

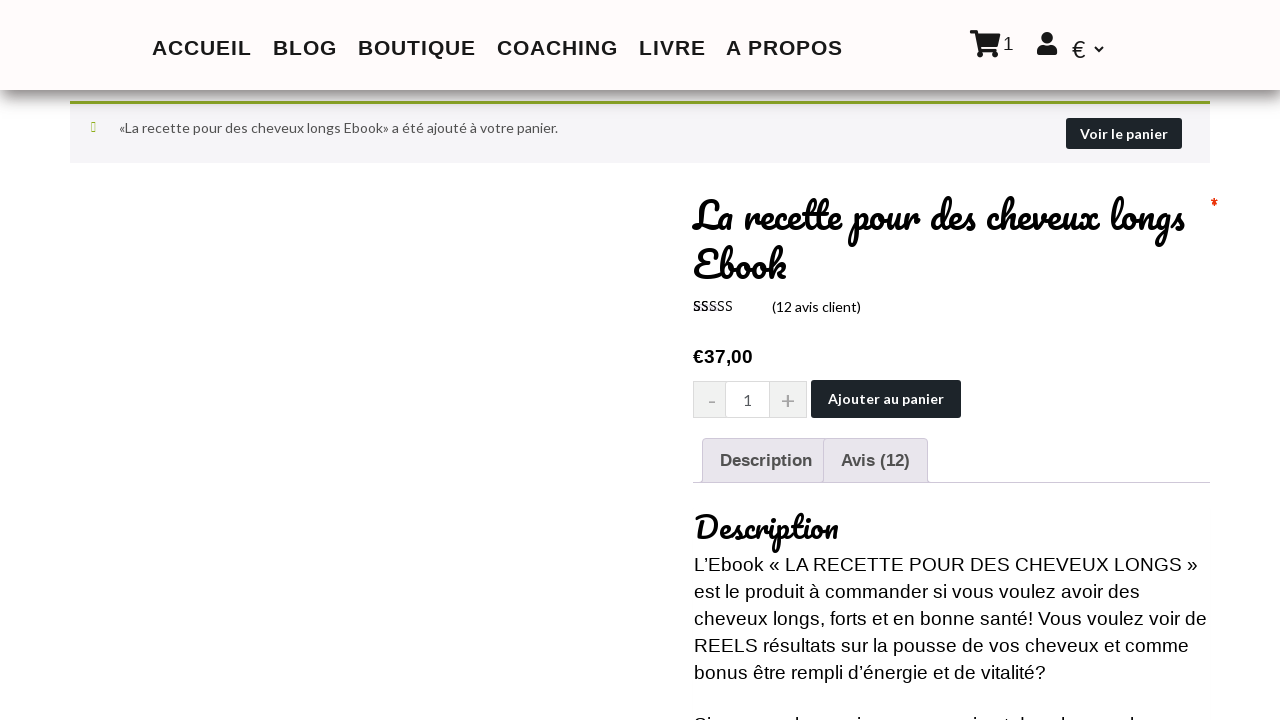